Tests dropdown selection functionality by selecting an origin city (BLR - Bangalore) and a destination city (MAA - Chennai) from dropdown menus on a flight booking practice page.

Starting URL: https://rahulshettyacademy.com/dropdownsPractise/

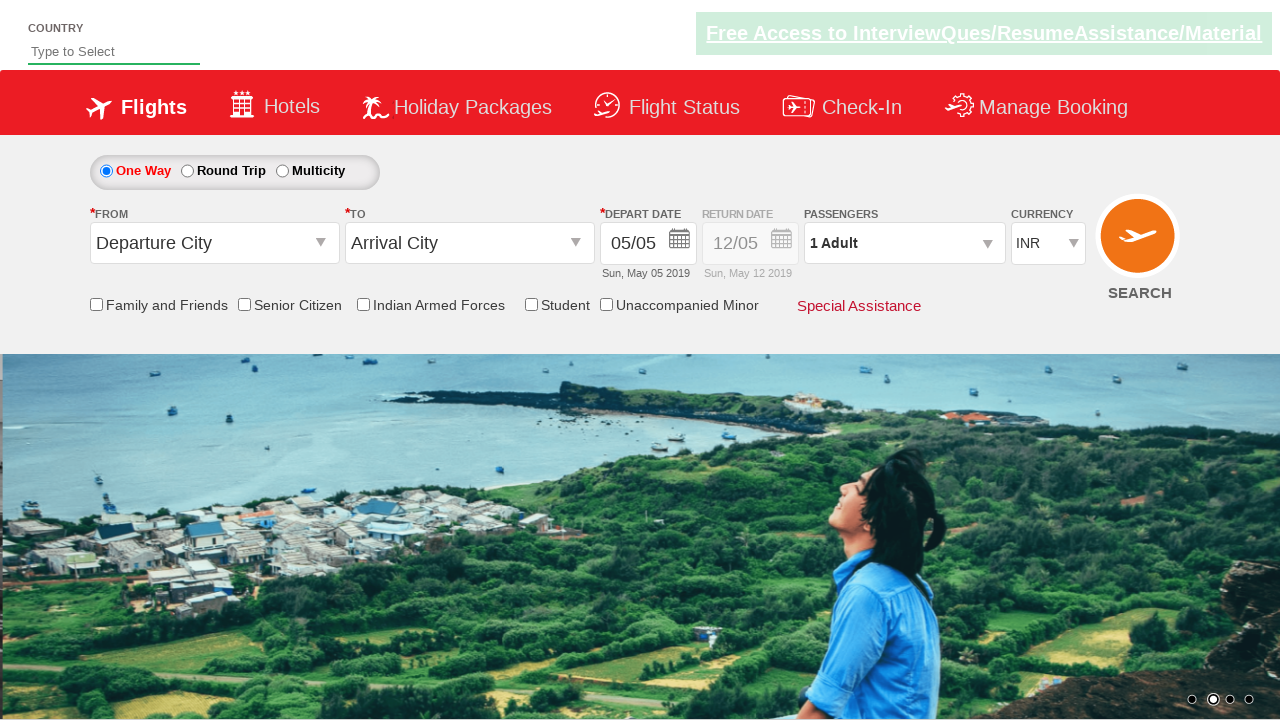

Clicked on the origin station dropdown to open it at (323, 244) on #ctl00_mainContent_ddl_originStation1_CTXTaction
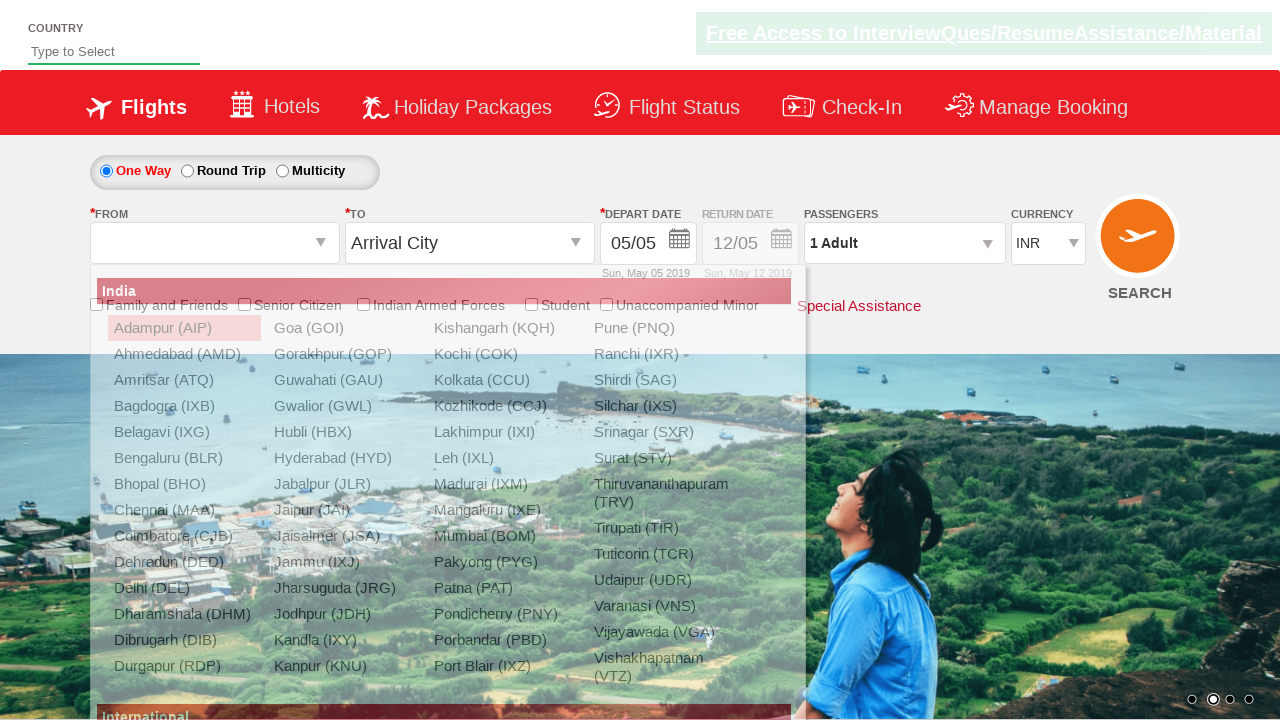

Selected Bangalore (BLR) as origin city at (184, 458) on xpath=//a[@value='BLR']
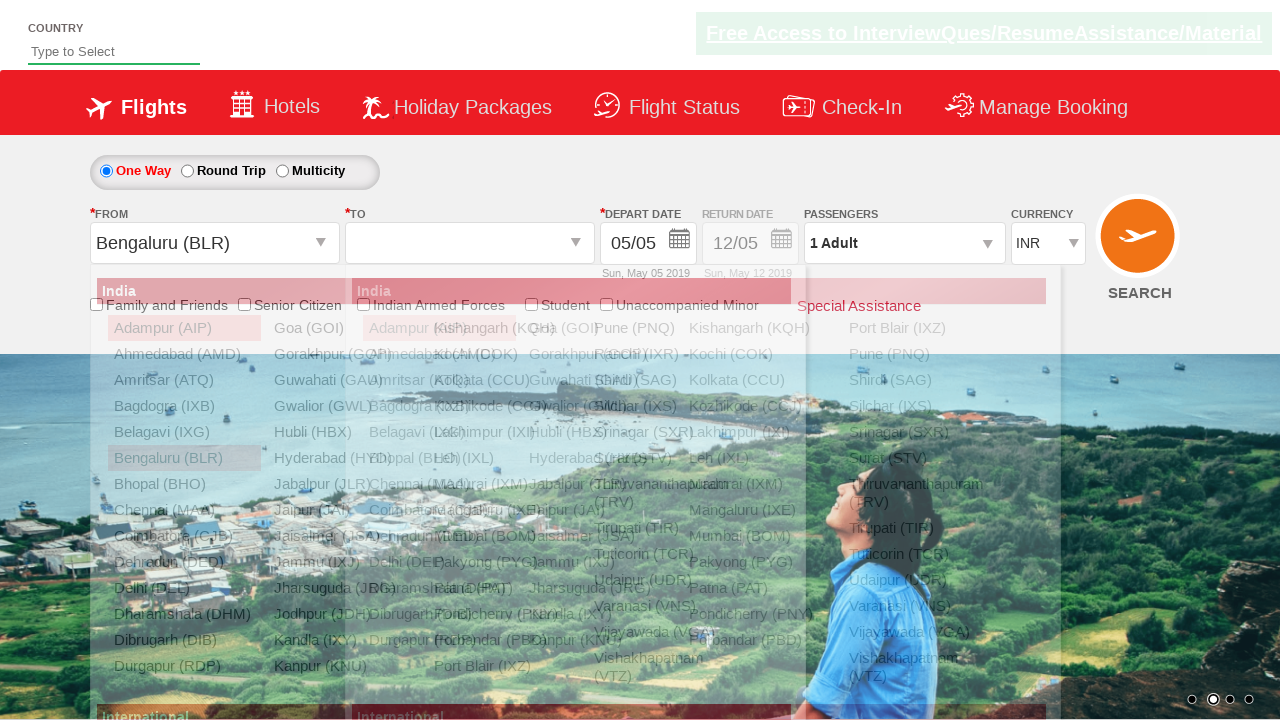

Waited for destination dropdown to be ready
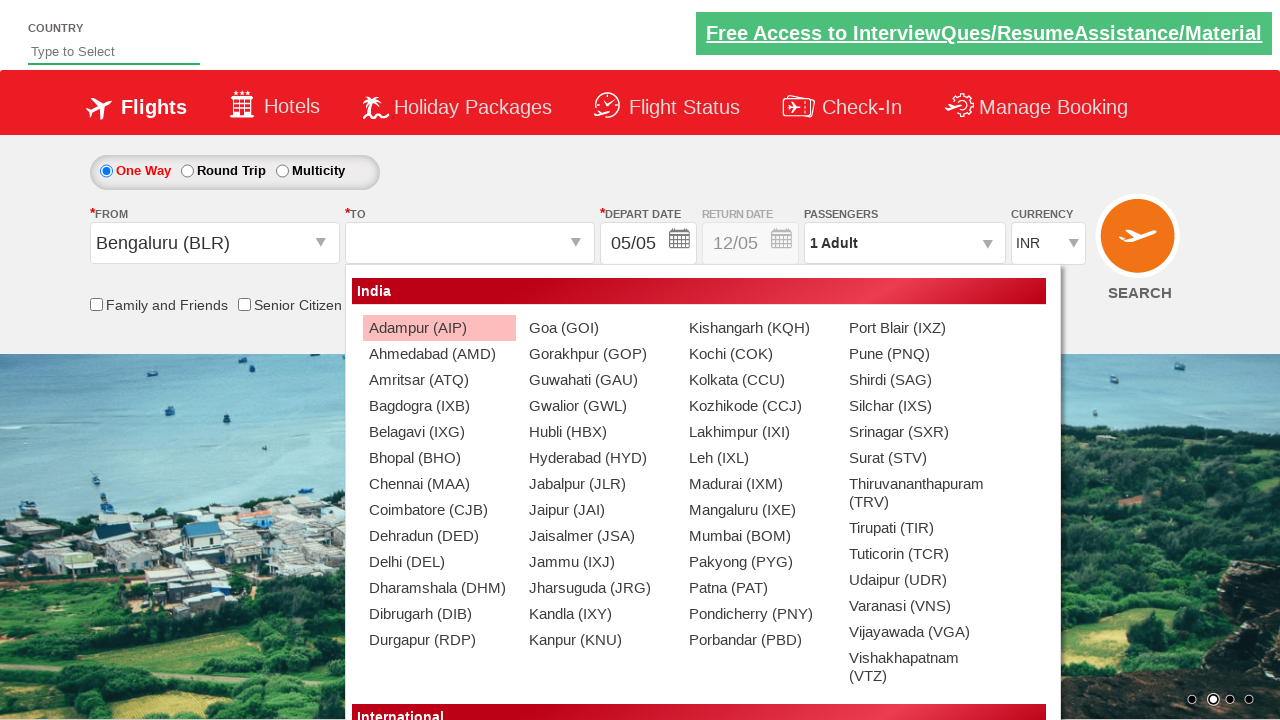

Selected Chennai (MAA) as destination city from the destination dropdown at (439, 484) on xpath=//div[@id='glsctl00_mainContent_ddl_destinationStation1_CTNR']//a[@value='
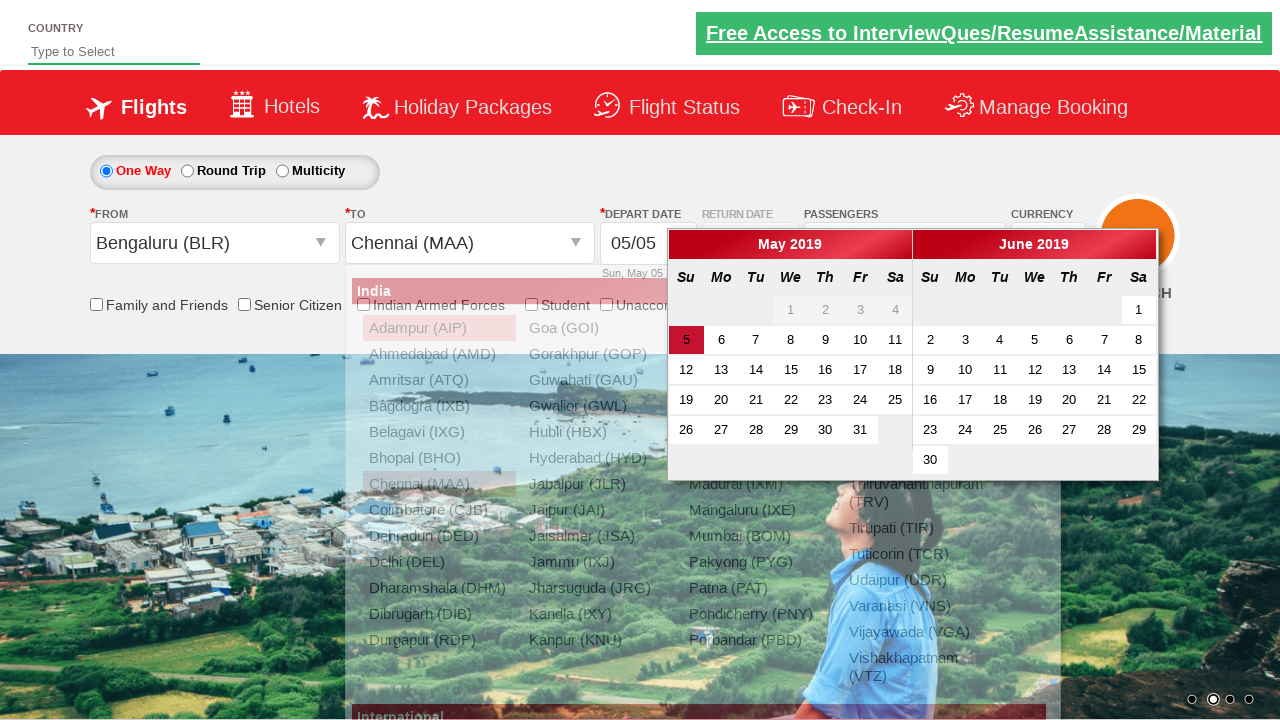

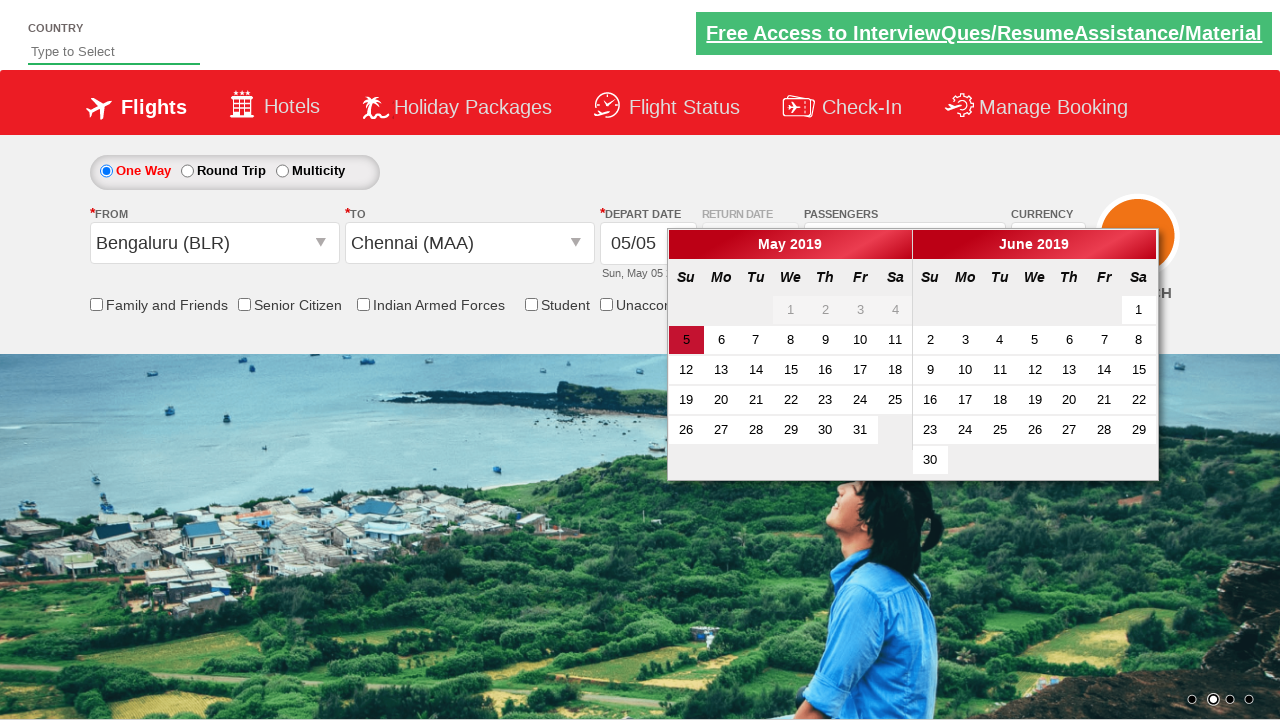